Tests checkbox and radio button functionality by selecting various checkboxes and radio buttons, verifying results after each selection, then returning to menu

Starting URL: https://savkk.github.io/selenium-practice/

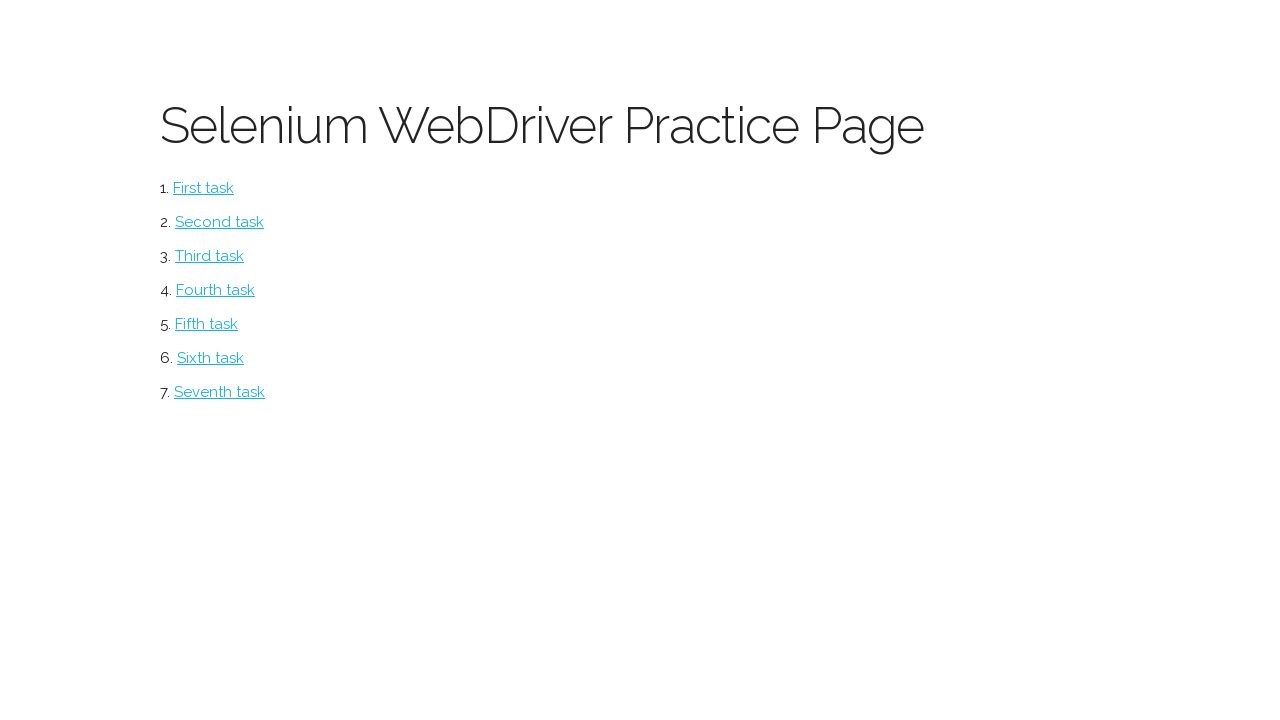

Clicked checkbox task link at (220, 222) on #checkbox
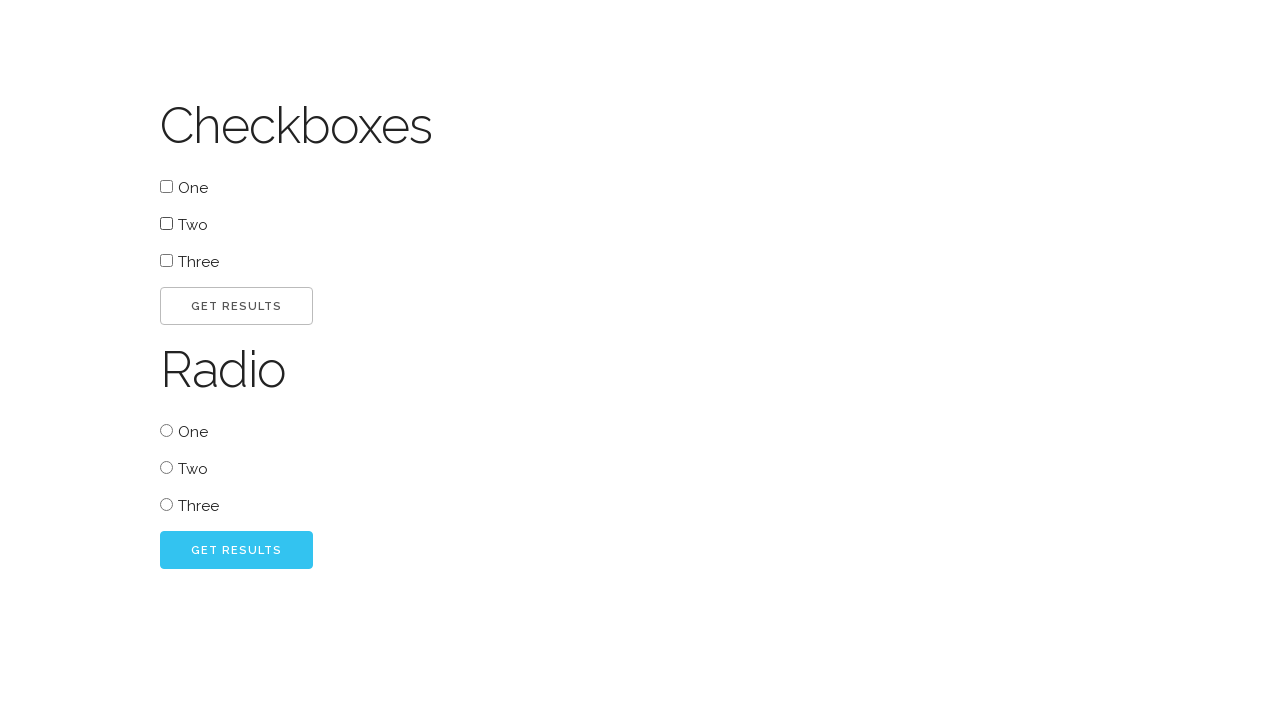

Clicked checkbox one at (166, 186) on #one
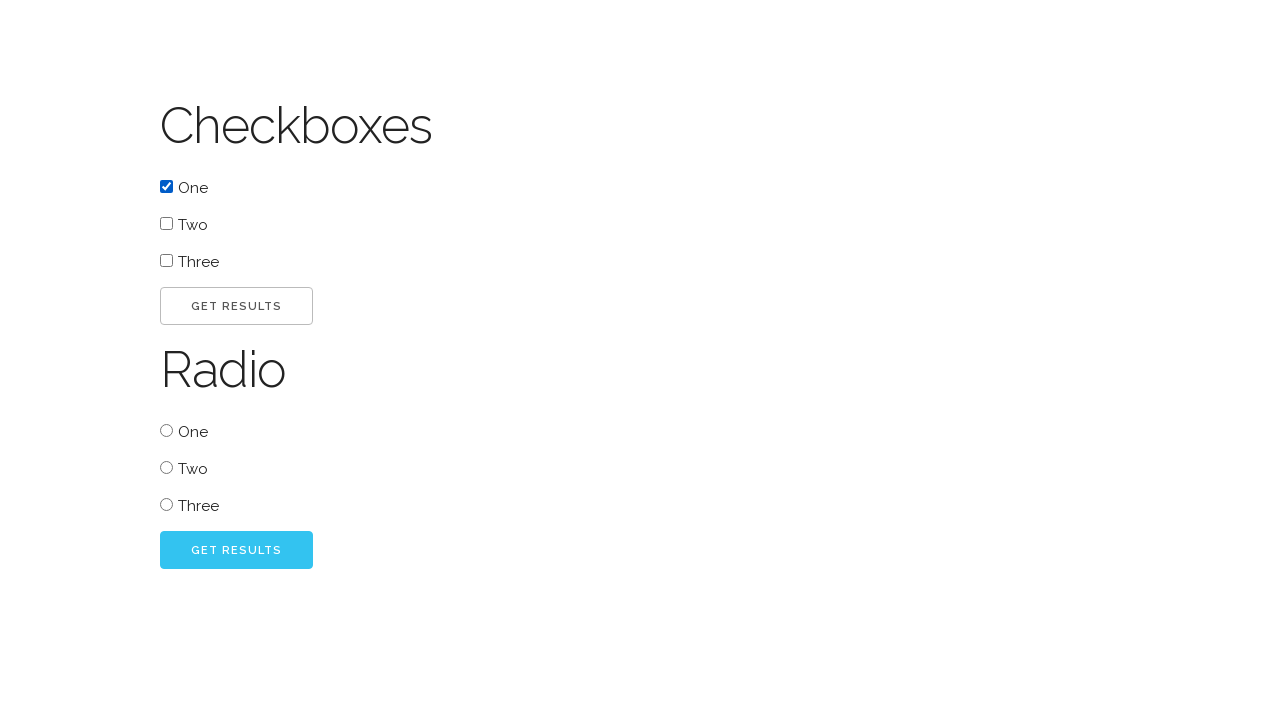

Clicked go button to verify checkbox one selection at (236, 306) on #go
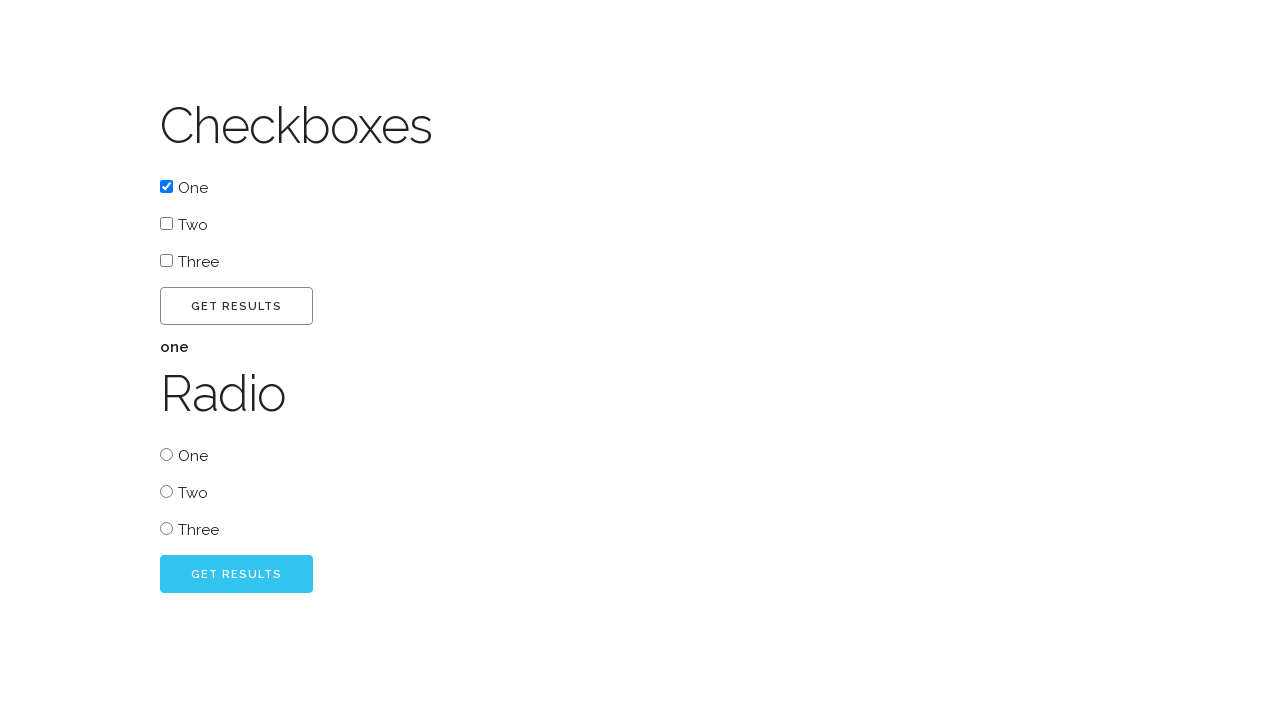

Verified result element appeared
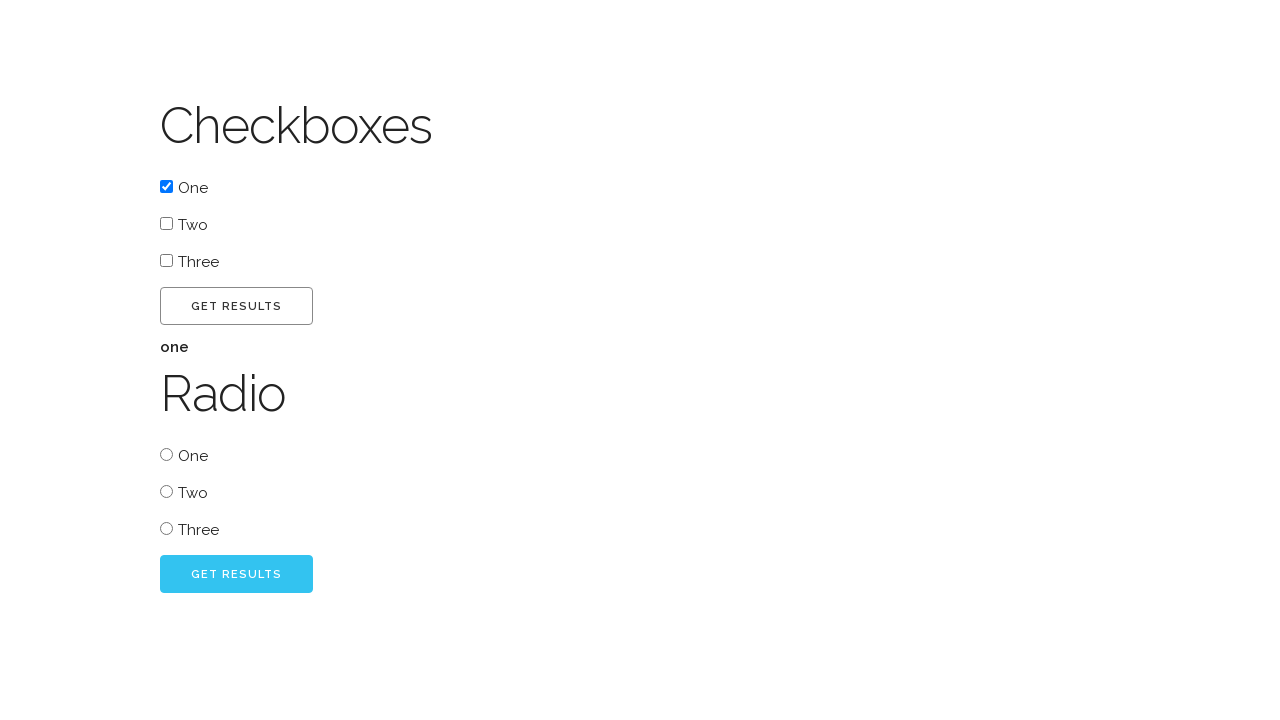

Clicked checkbox two at (166, 224) on #two
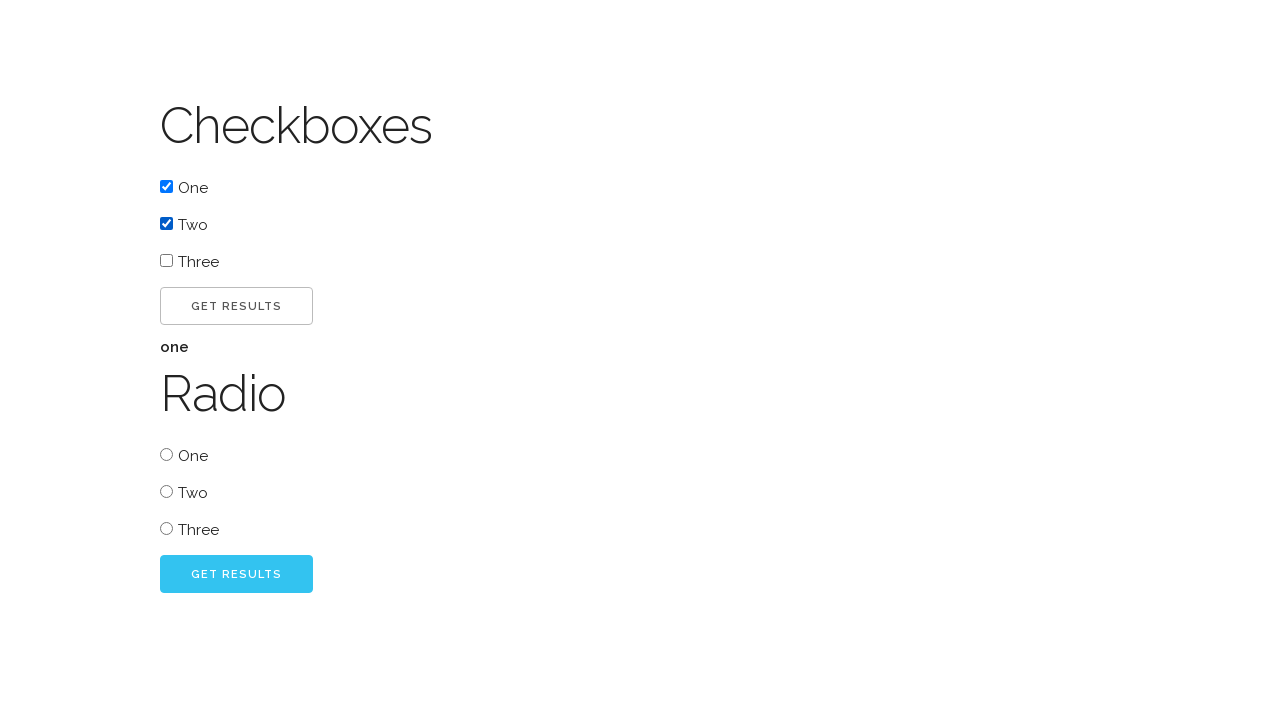

Clicked go button to verify checkbox two selection at (236, 306) on #go
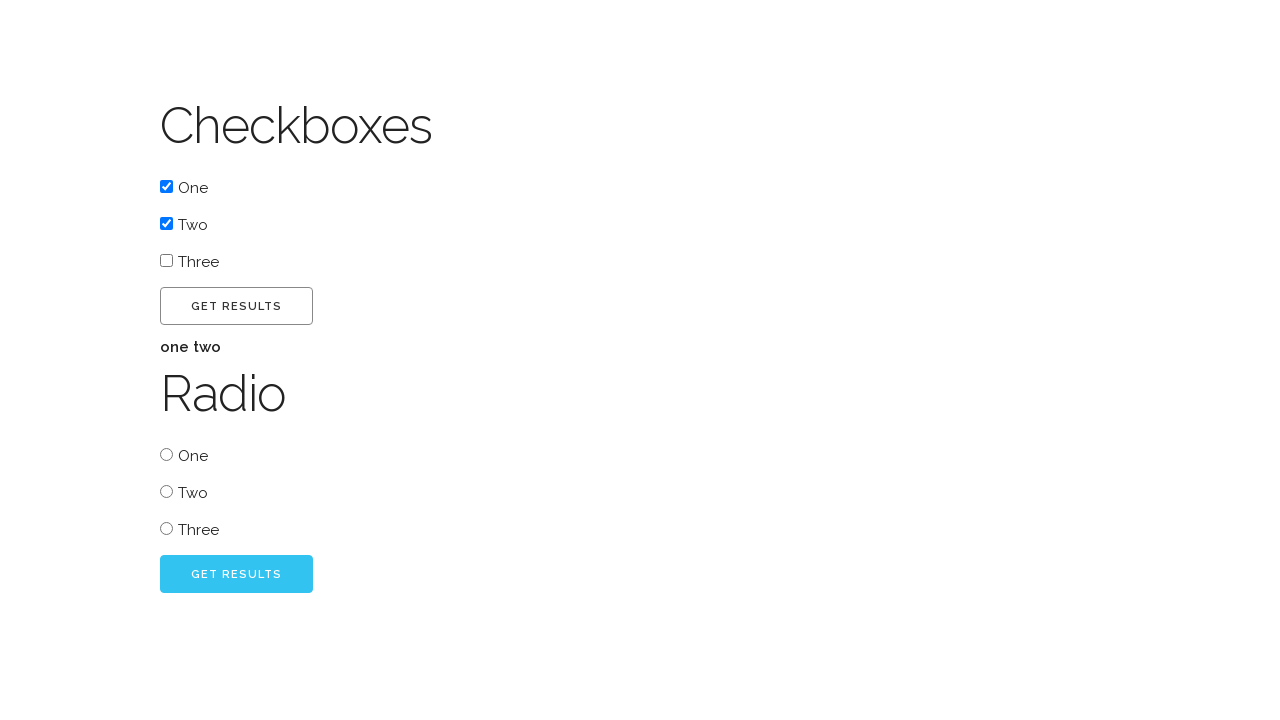

Clicked checkbox three at (166, 260) on #three
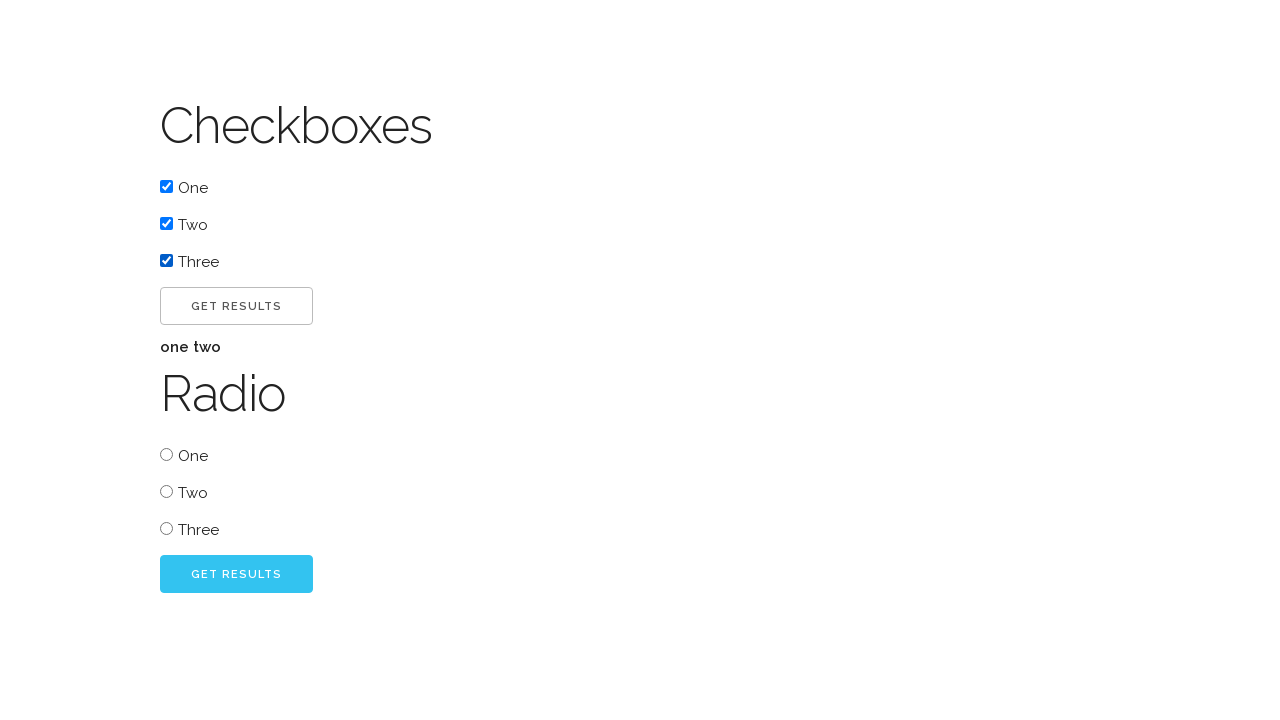

Clicked go button to verify checkbox three selection at (236, 306) on #go
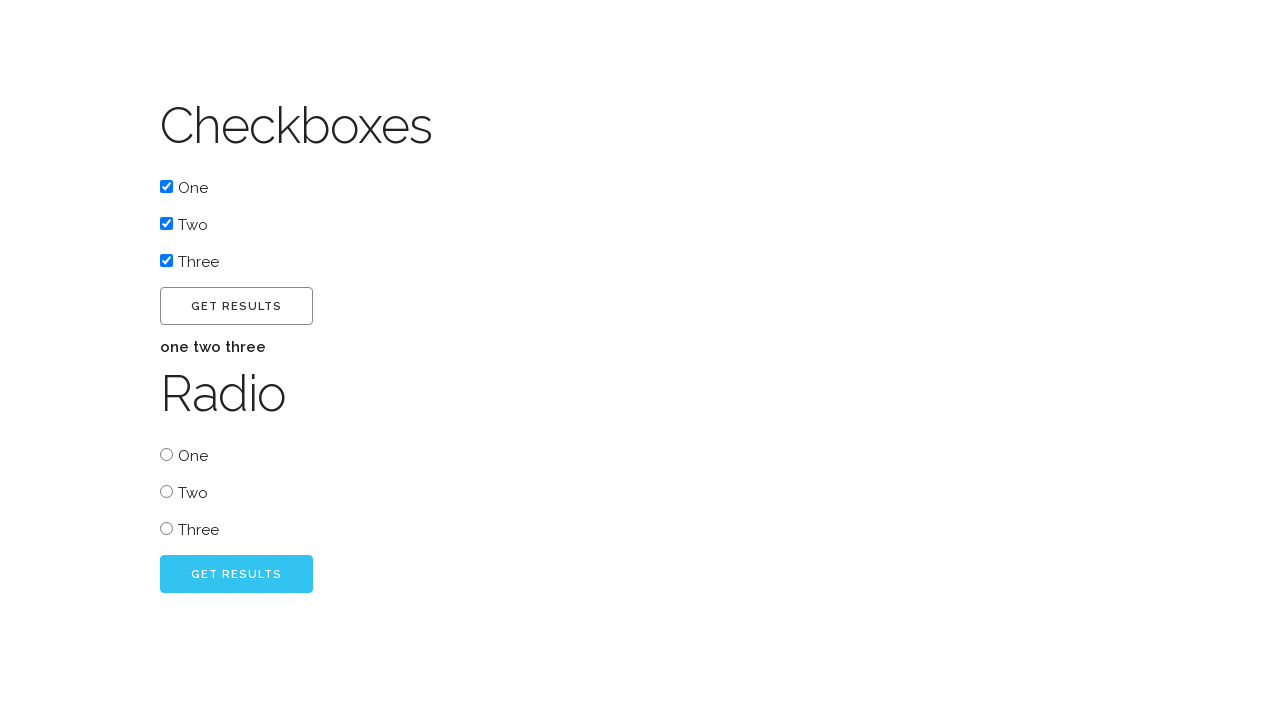

Clicked radio button one at (166, 454) on #radio_one
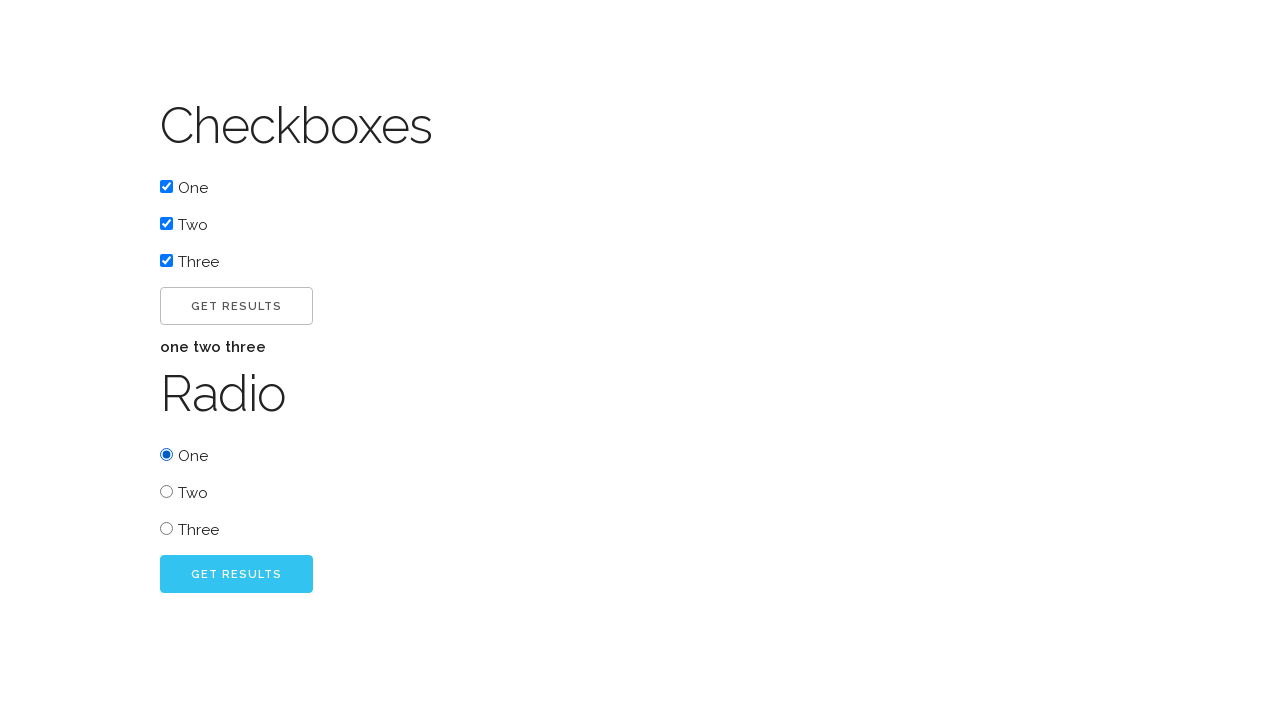

Clicked radio go button to verify selection at (236, 574) on #radio_go
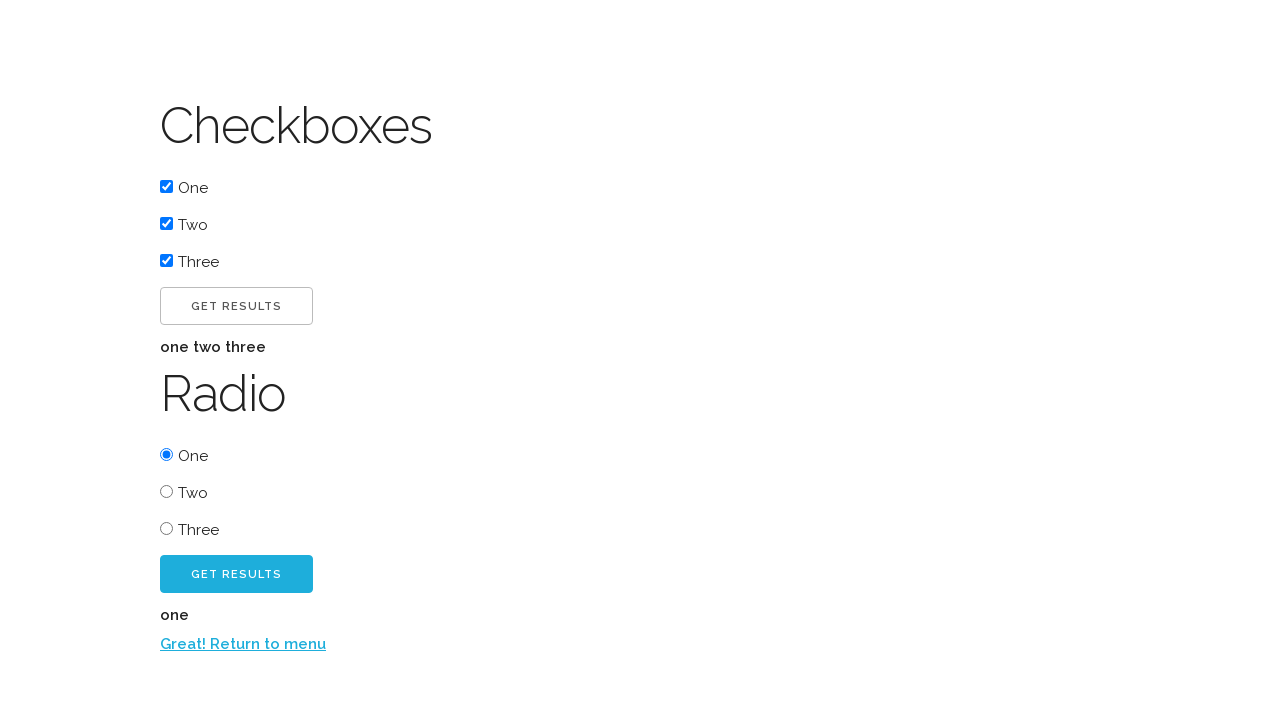

Verified radio result element appeared
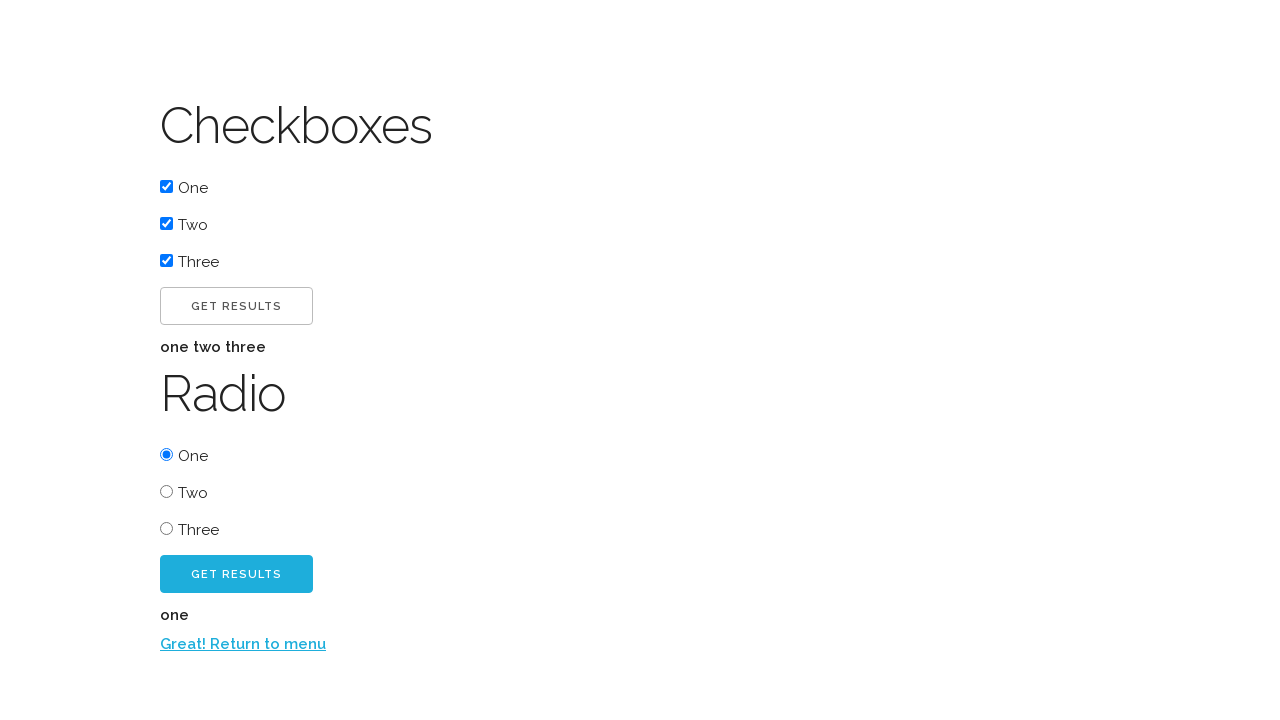

Clicked return to menu link at (243, 644) on text=Great! Return to menu
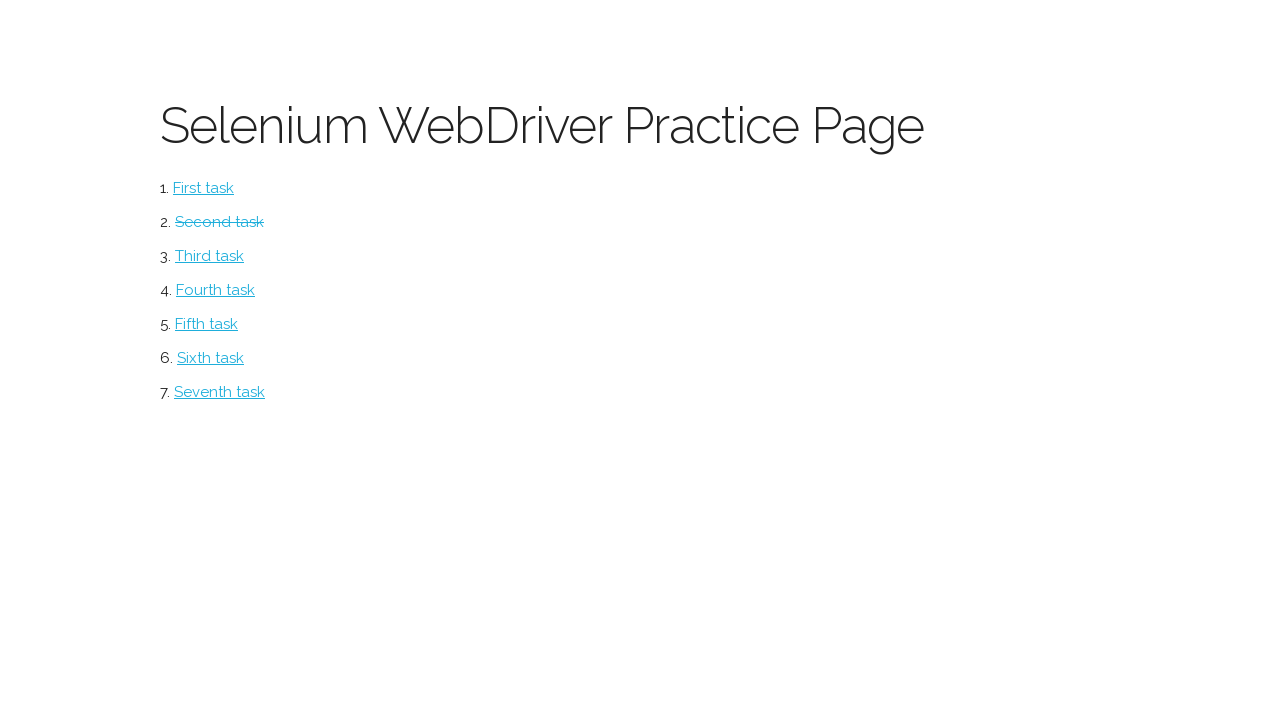

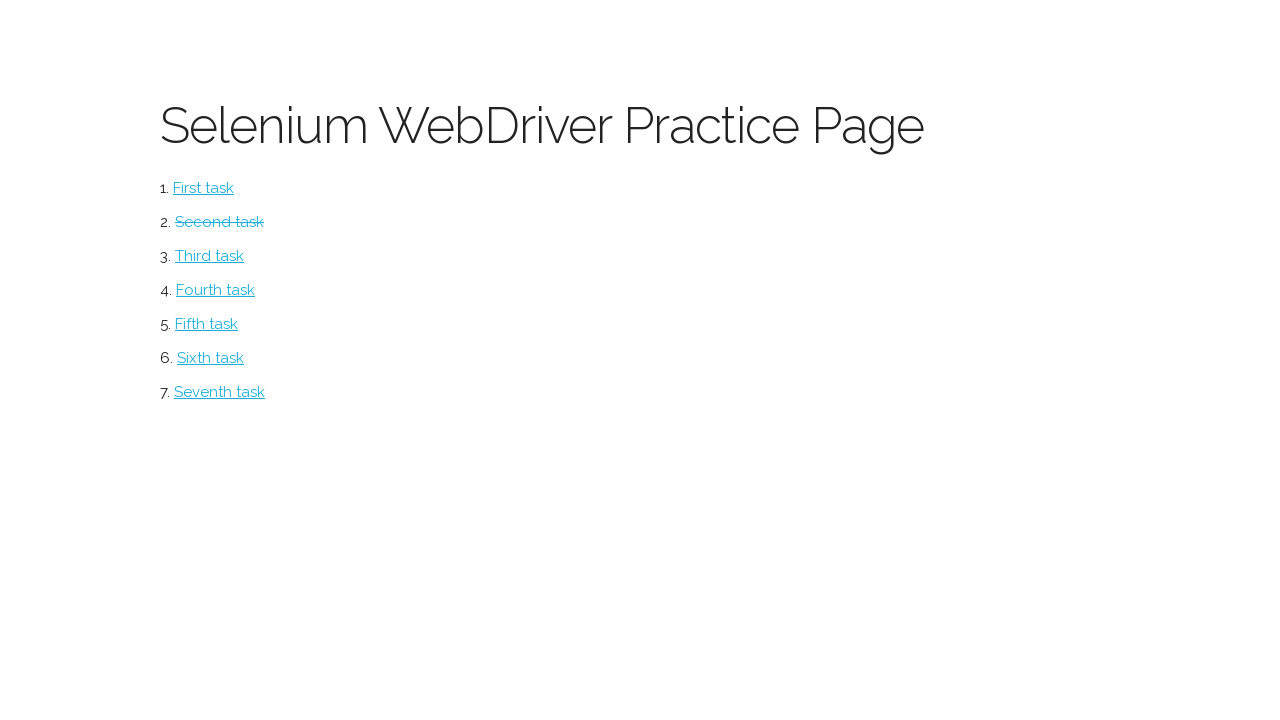